Tests the text input functionality on UI Testing Playground by entering text into an input field and clicking a button that updates its text based on the input.

Starting URL: http://uitestingplayground.com/textinput

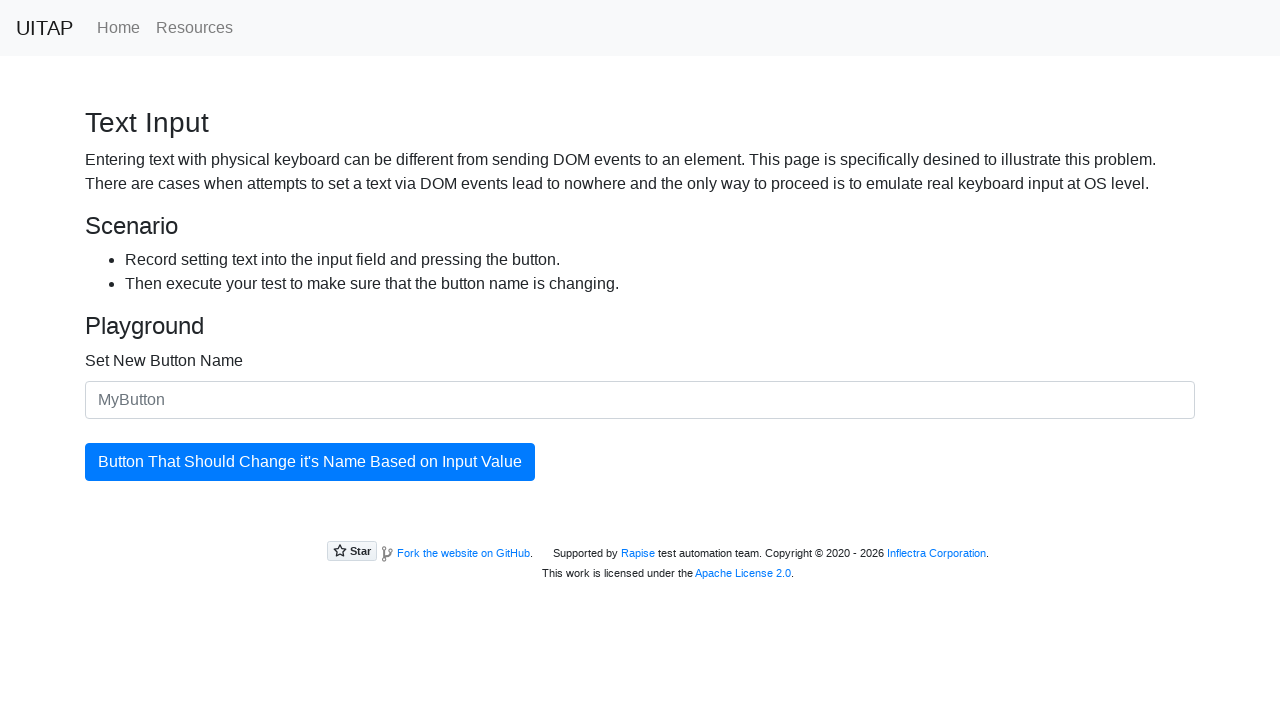

Filled text input field with 'SkyPro' on .form-control
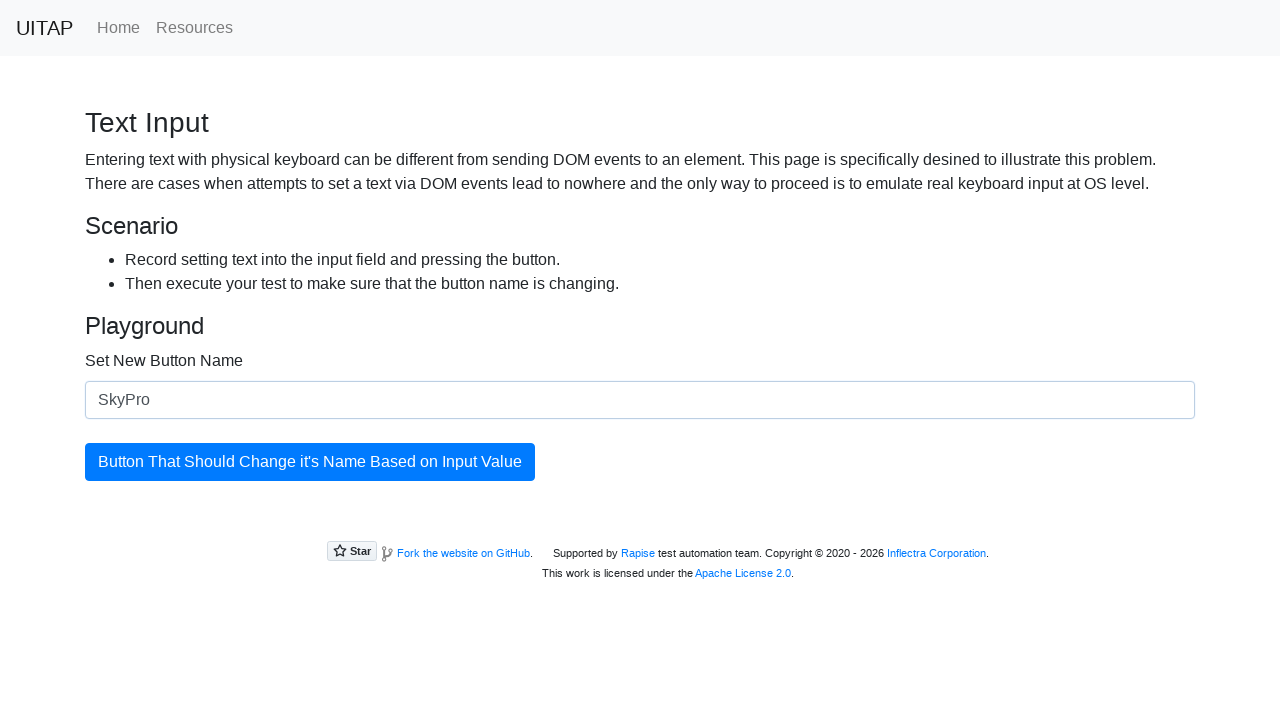

Clicked the button to update its text at (310, 462) on #updatingButton
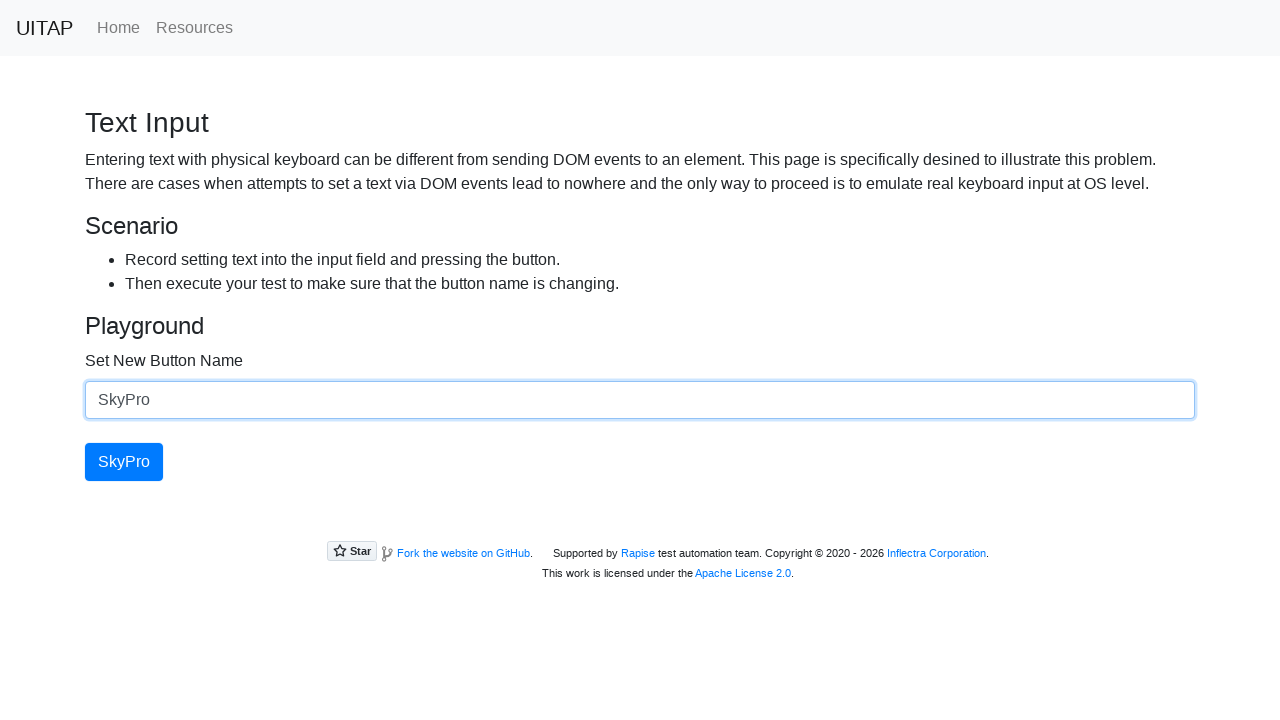

Verified button text was updated to 'SkyPro'
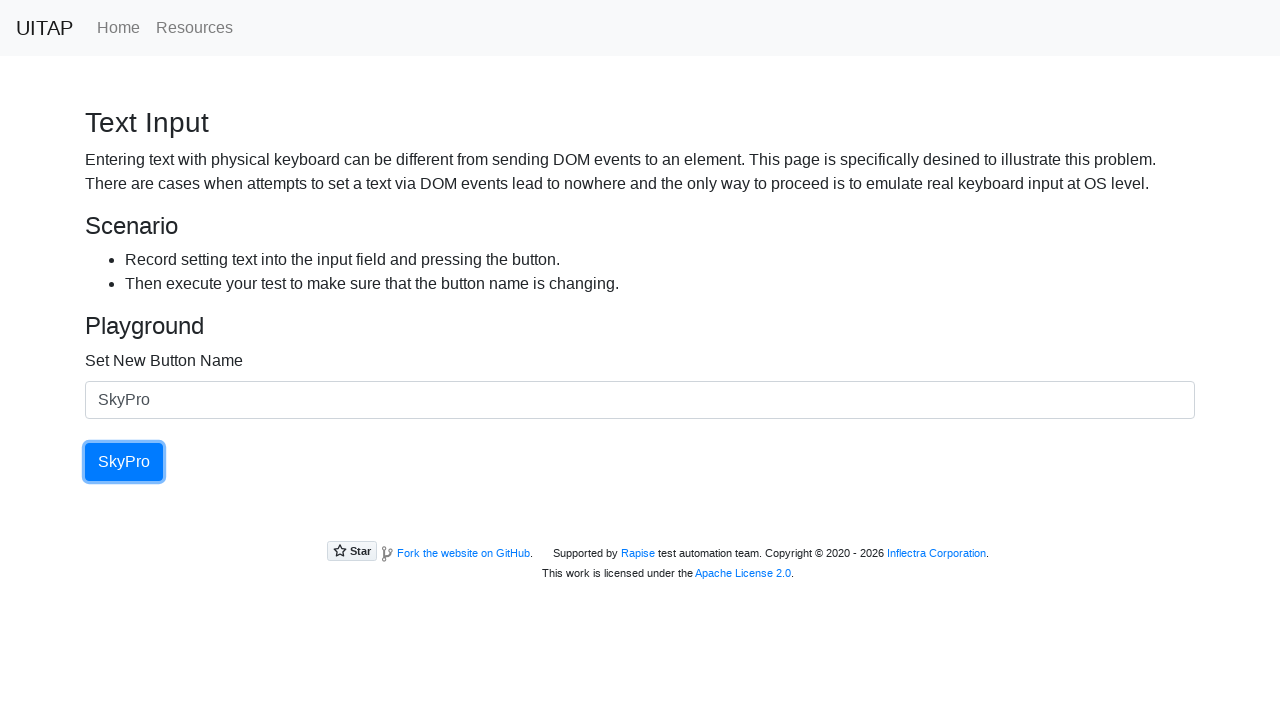

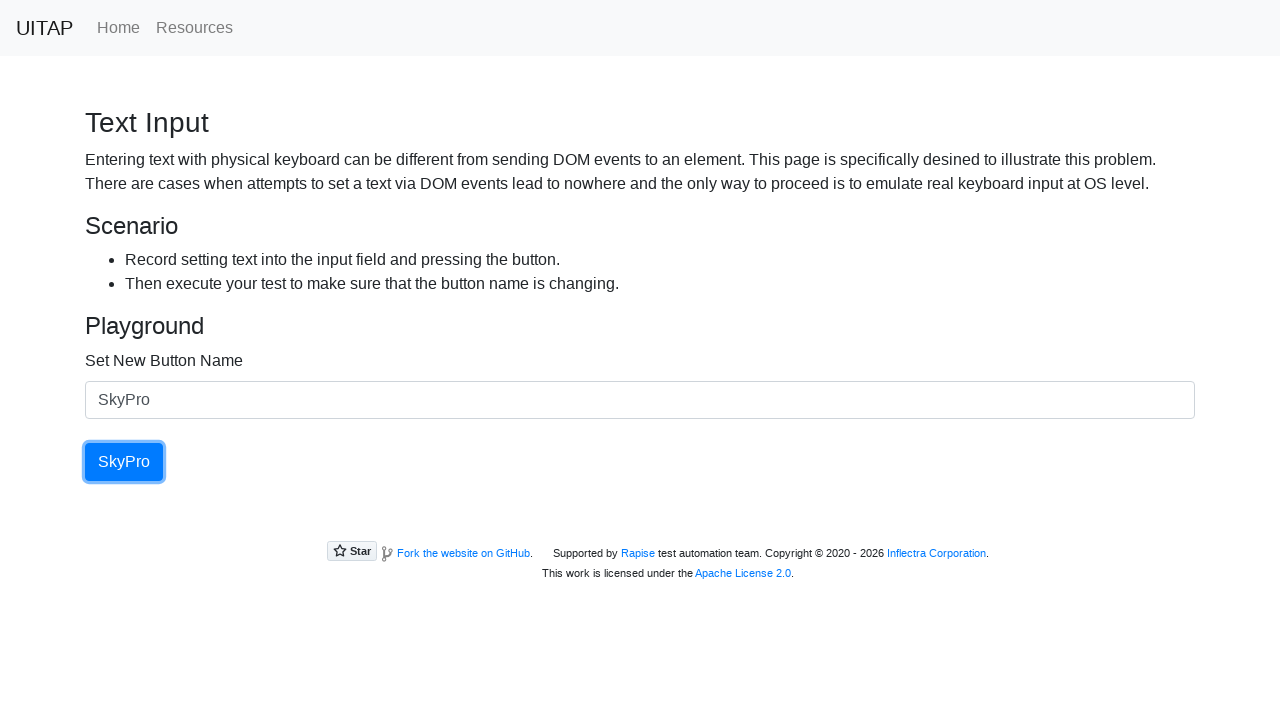